Tests popup window handling by clicking an element that opens a new window and verifying window handles

Starting URL: https://deliver.courseavenue.com/PopupTest.aspx

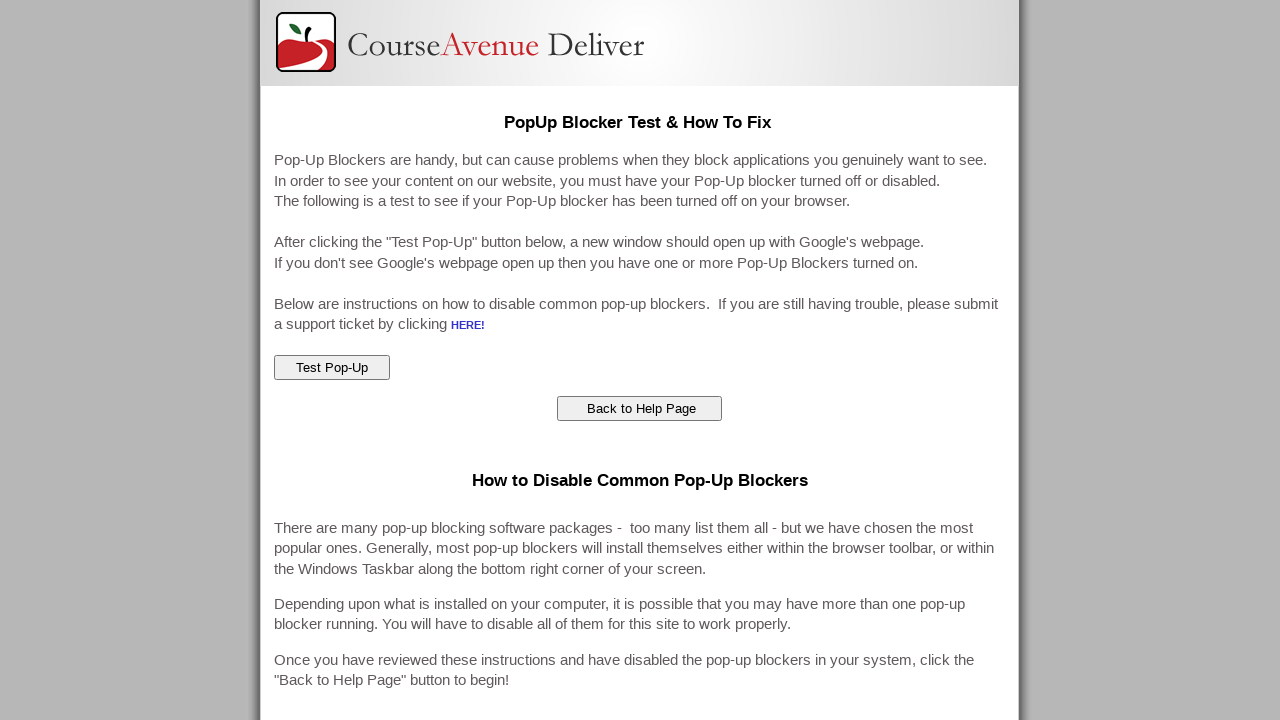

Clicked element to trigger popup window at (332, 368) on #ctl00_ContentMain_popupTest
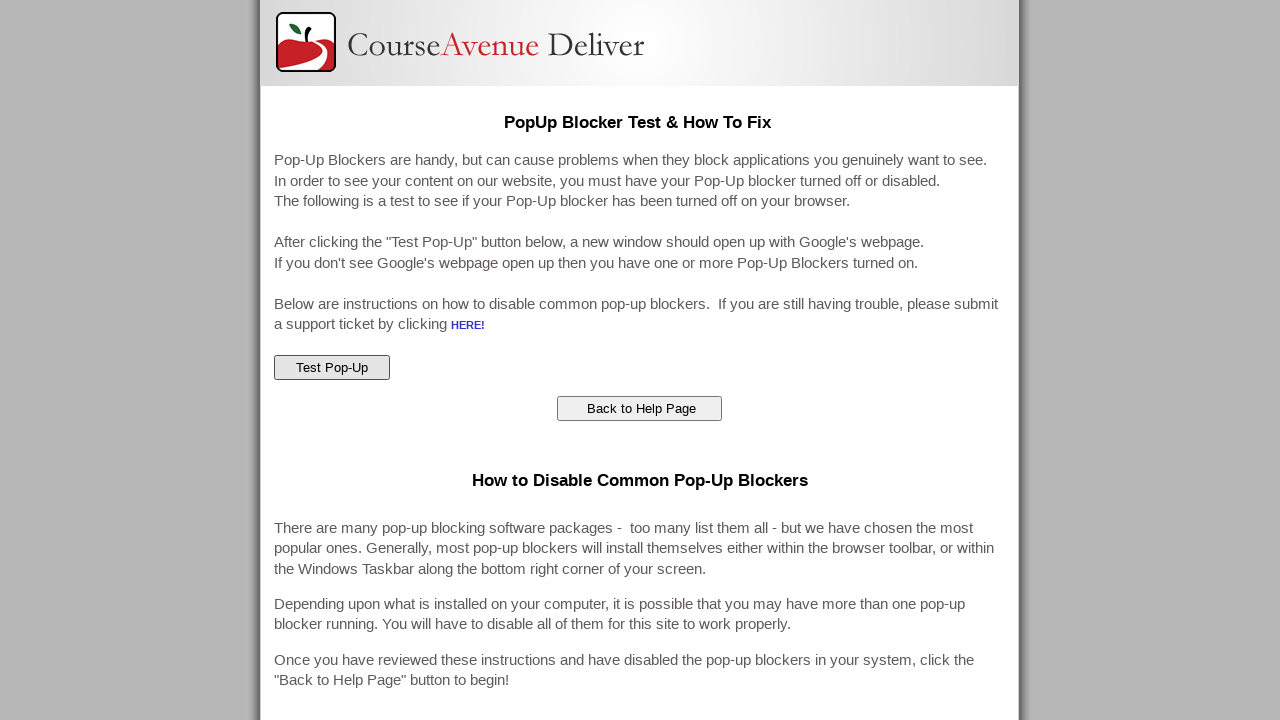

Waited for popup window to open
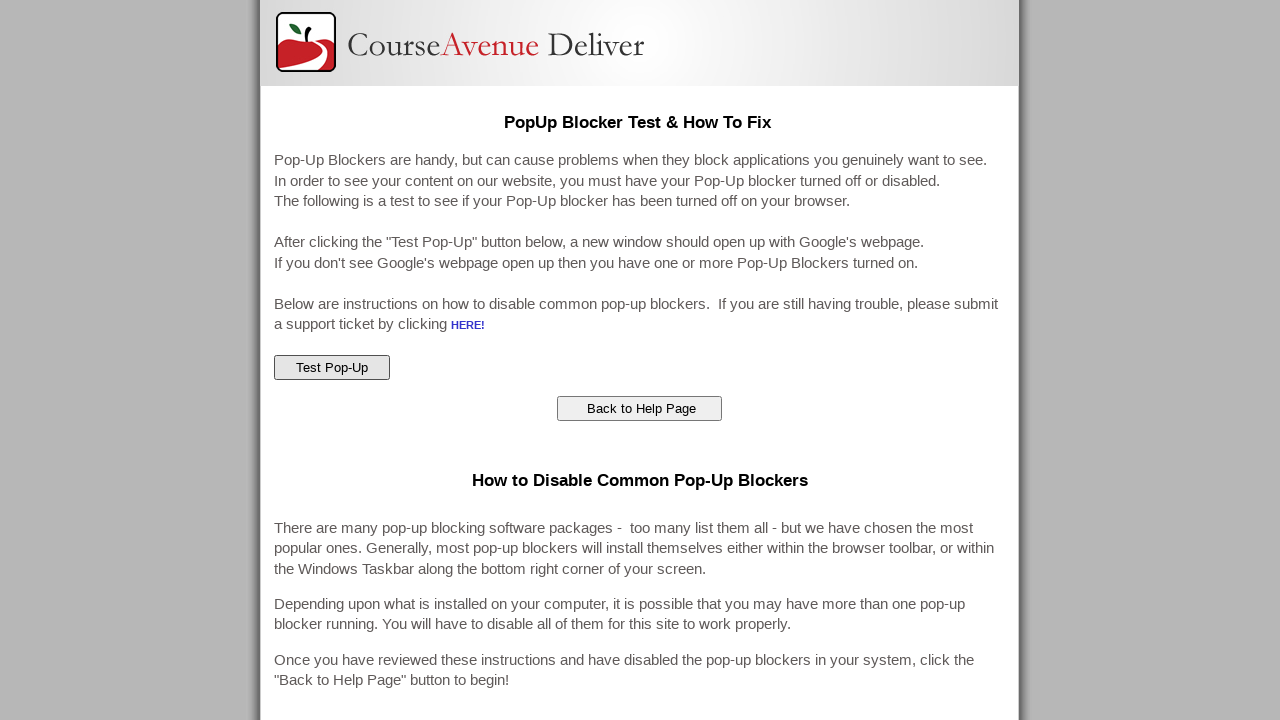

Verified popup opened - 2 window(s) now open
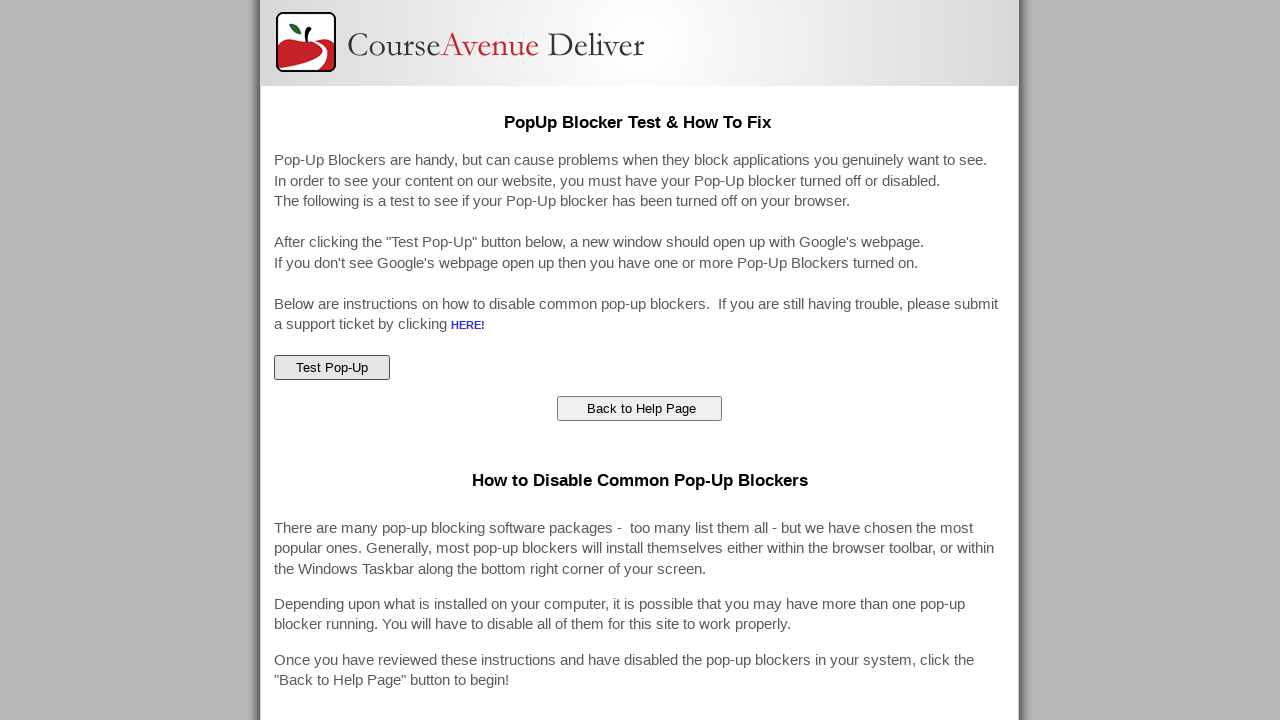

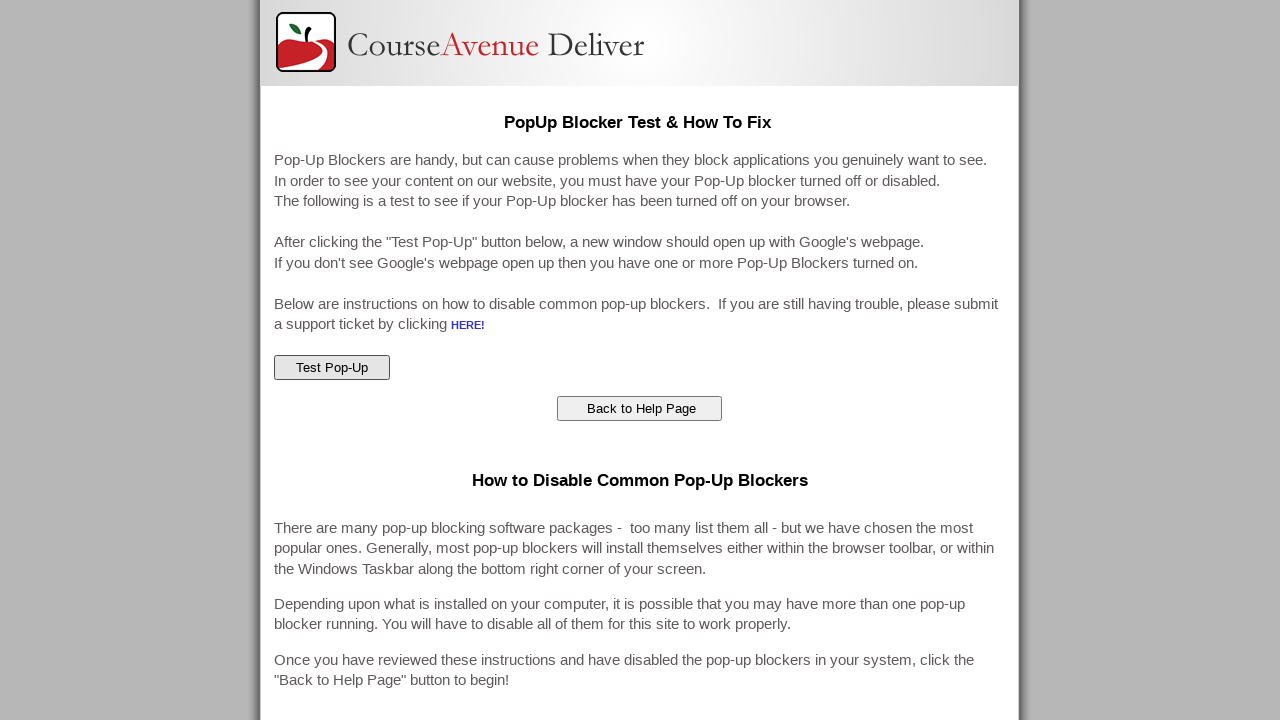